Performs a drag and drop action from box A to box B on a drag-and-drop test page

Starting URL: https://crossbrowsertesting.github.io/drag-and-drop

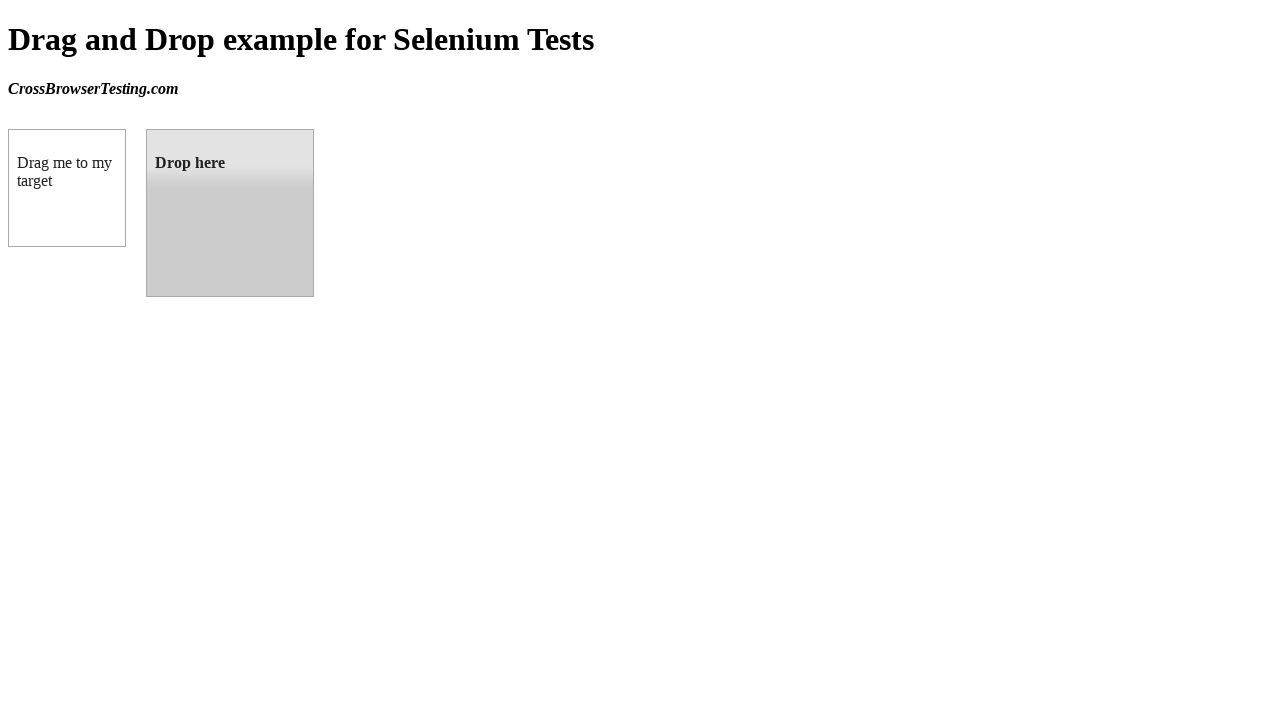

Waited for draggable element to load
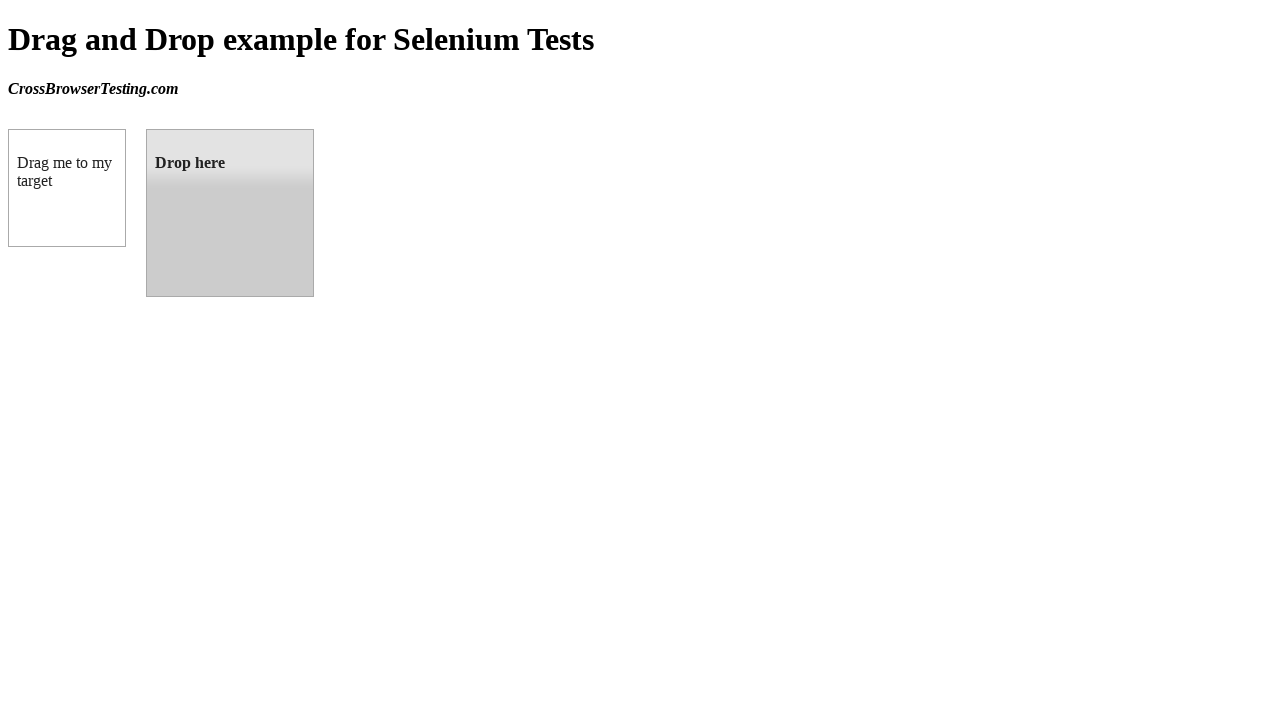

Located source element (box A)
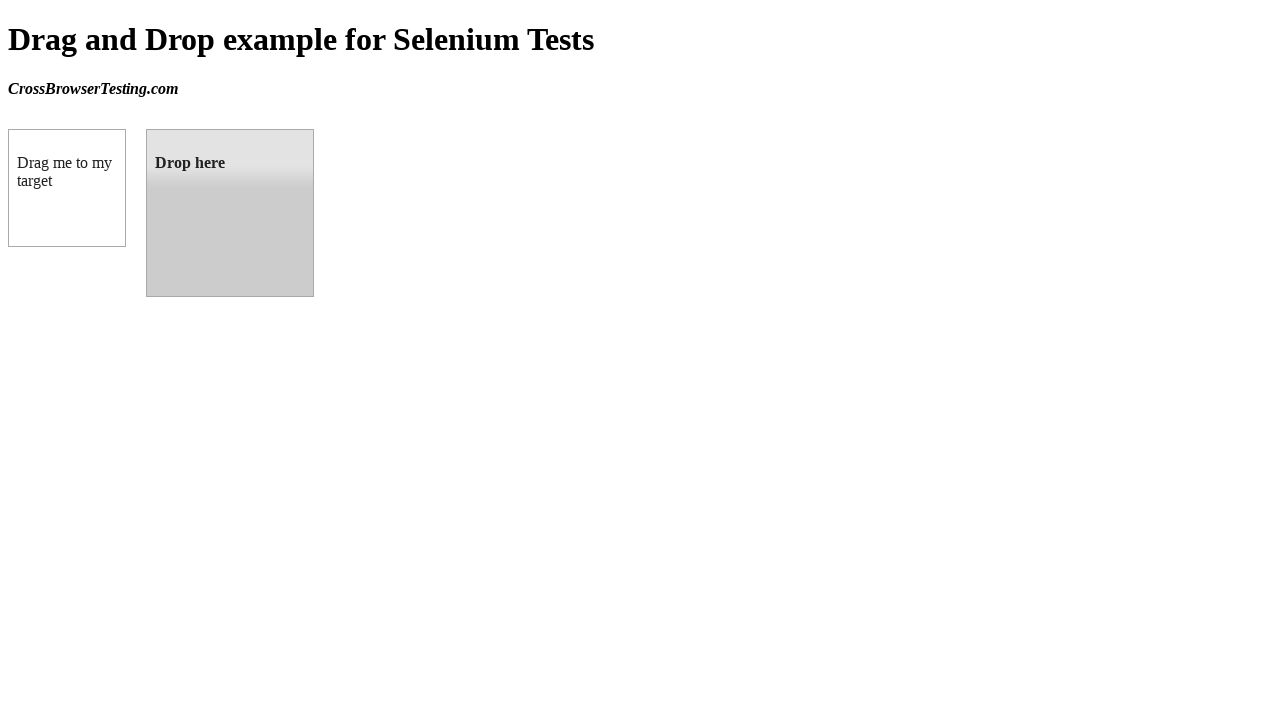

Located target element (box B)
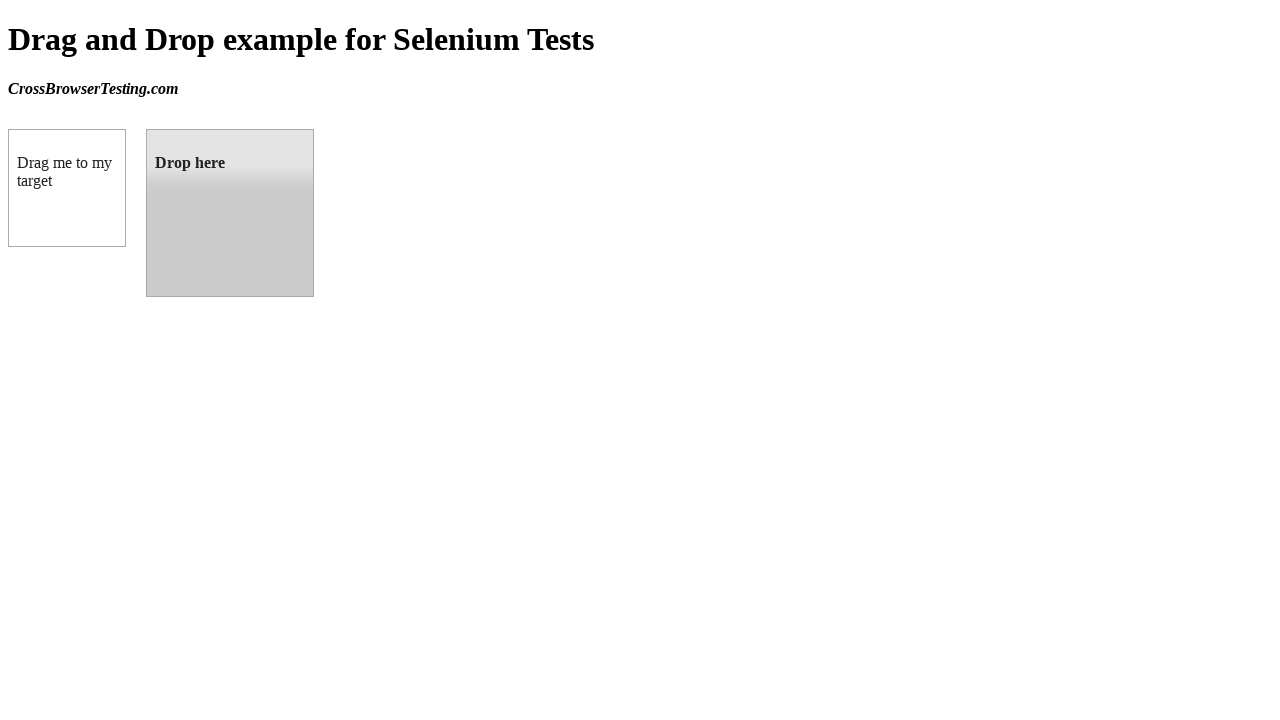

Performed drag and drop action from box A to box B at (230, 213)
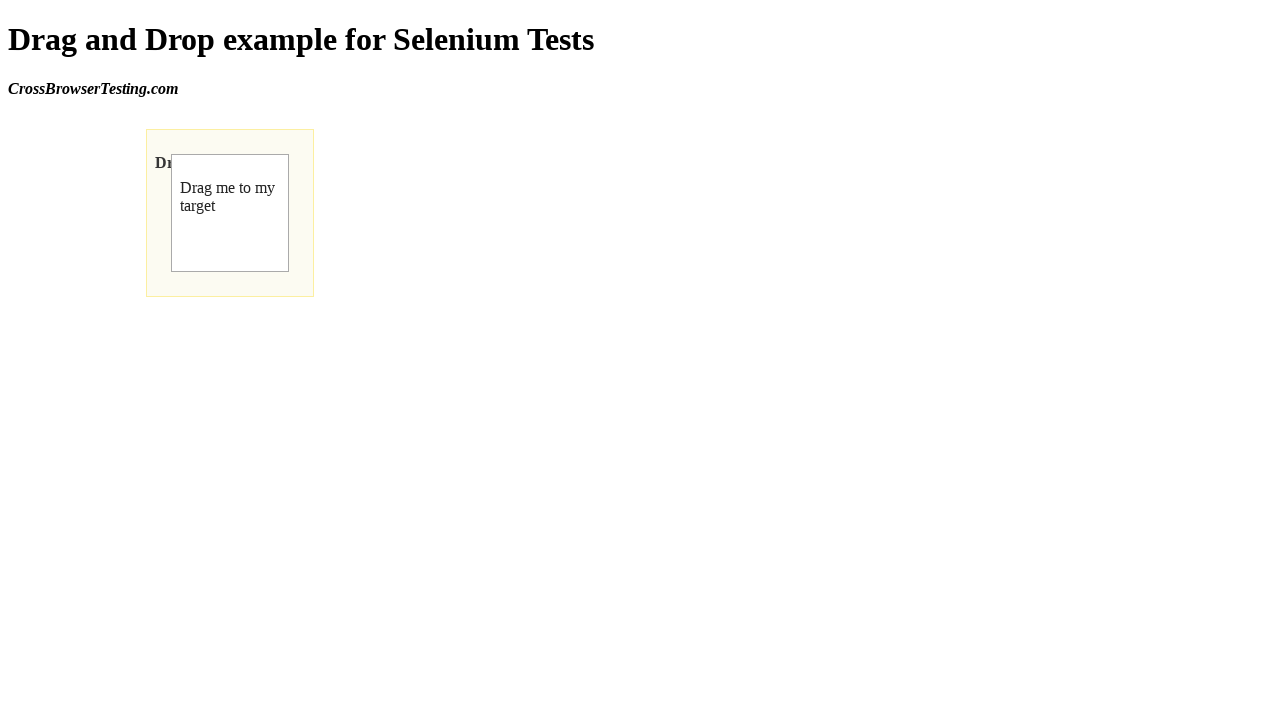

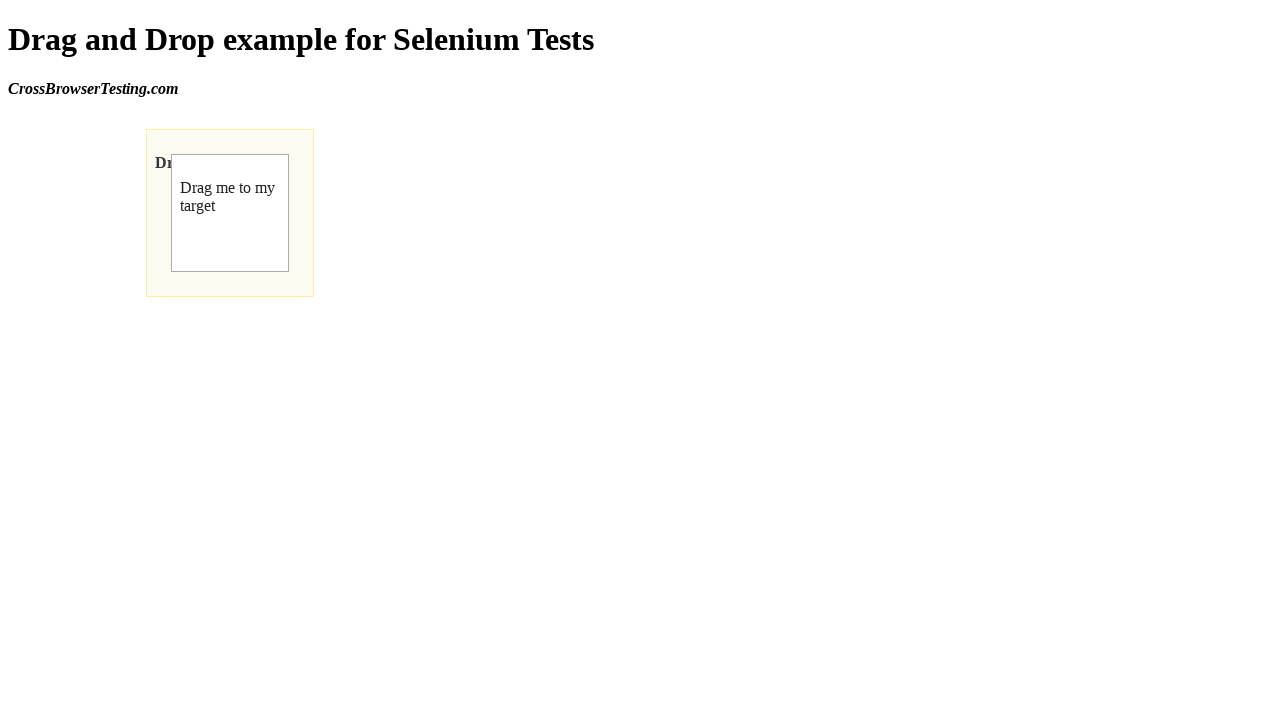